Tests JavaScript alert handling by filling a name input, clicking an alert button, and accepting the alert dialog

Starting URL: https://rahulshettyacademy.com/AutomationPractice/

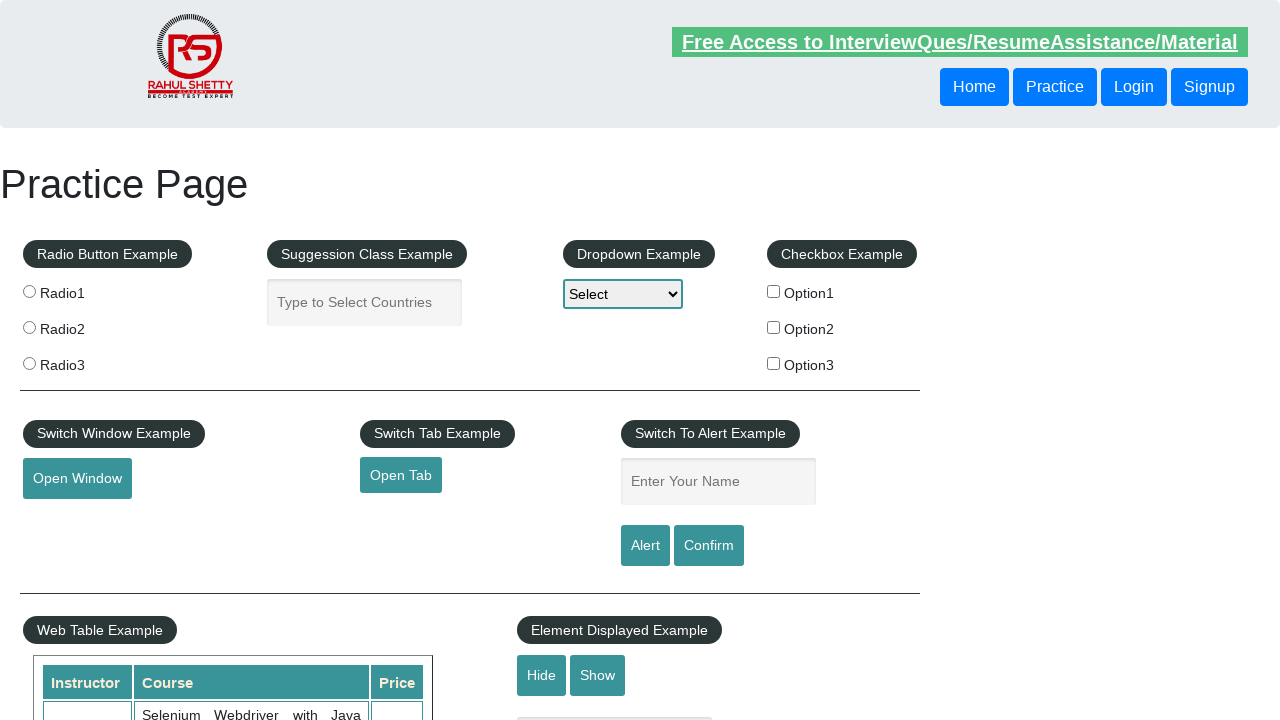

Filled name input with 'Maria' on #name
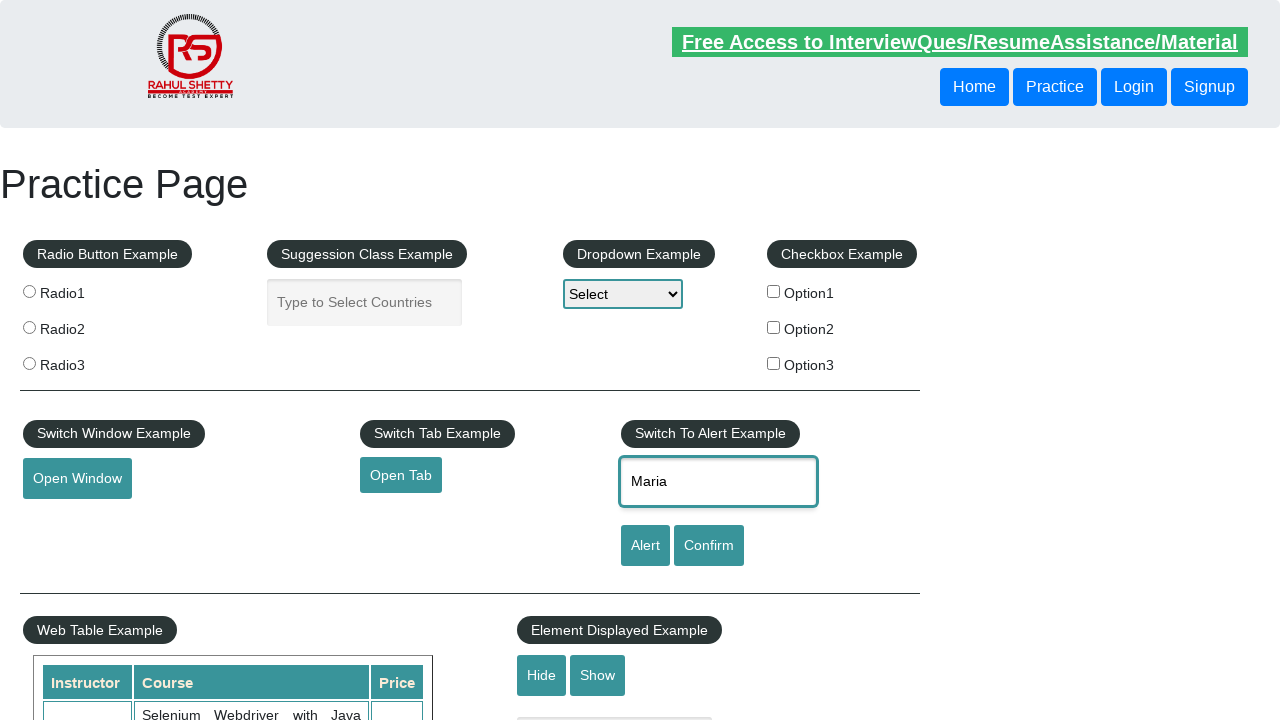

Set up dialog handler to accept alerts
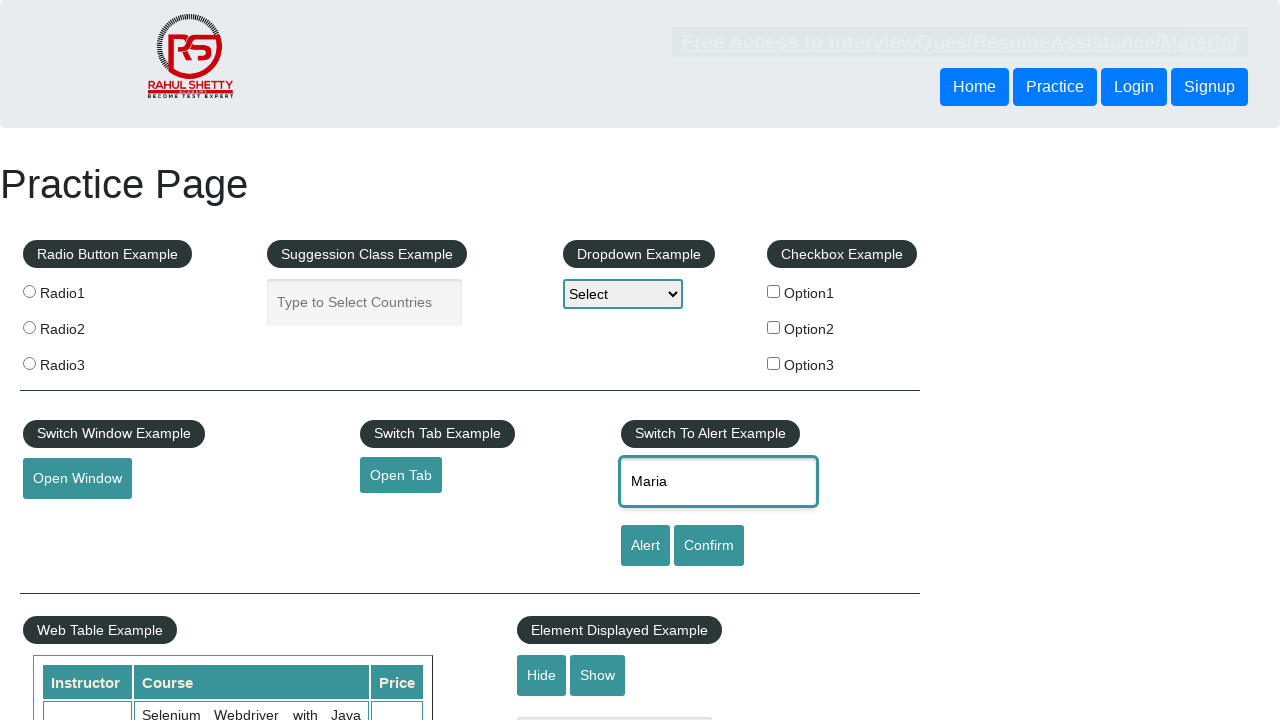

Clicked alert button to trigger JavaScript alert at (645, 546) on #alertbtn
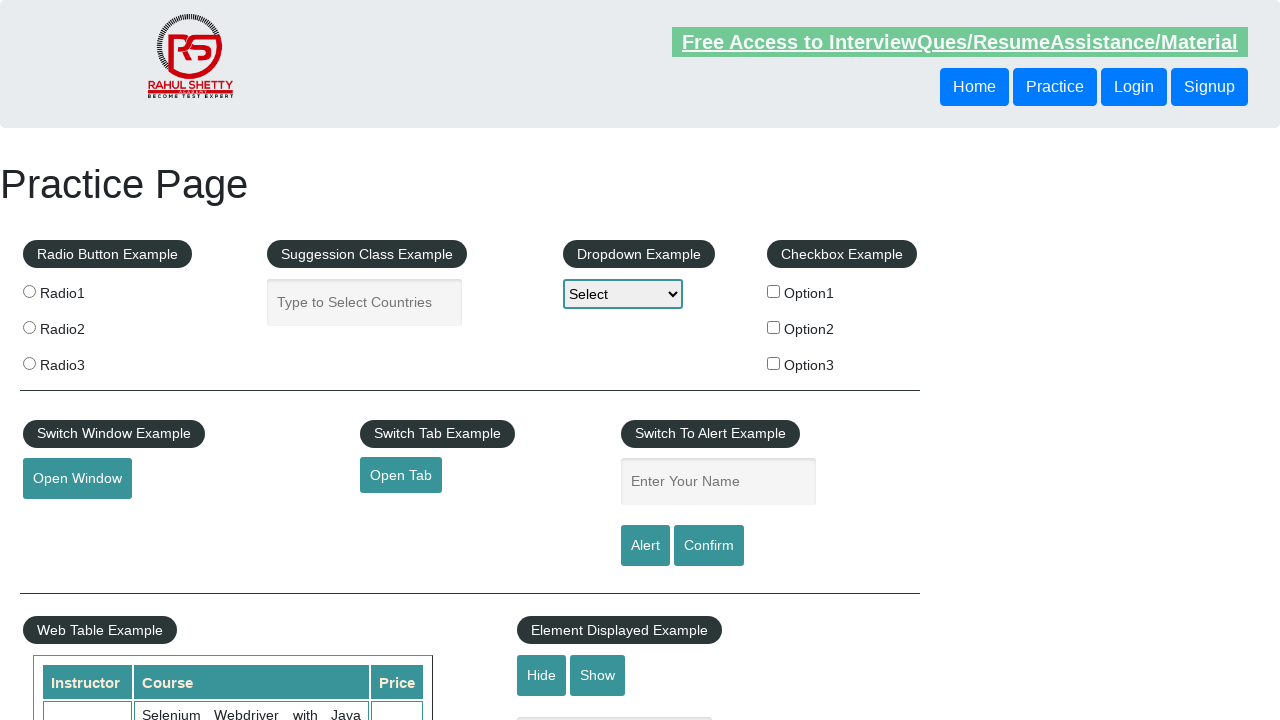

Waited for alert dialog to be processed
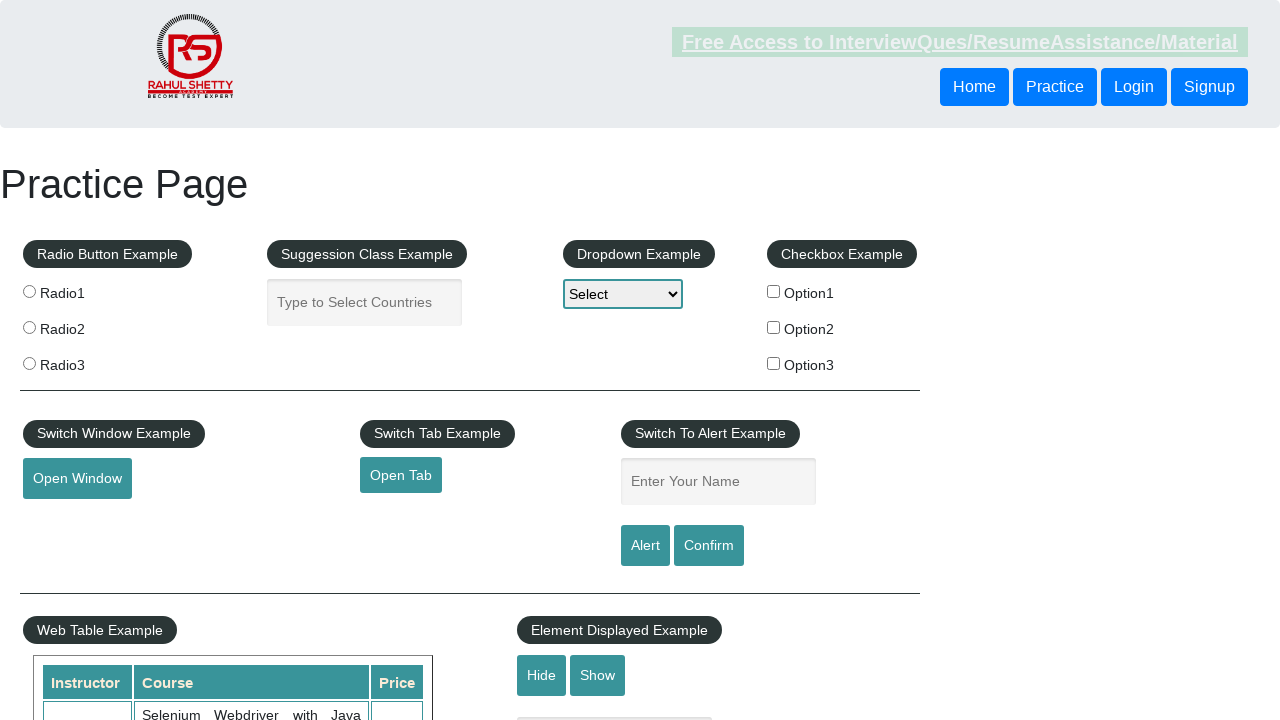

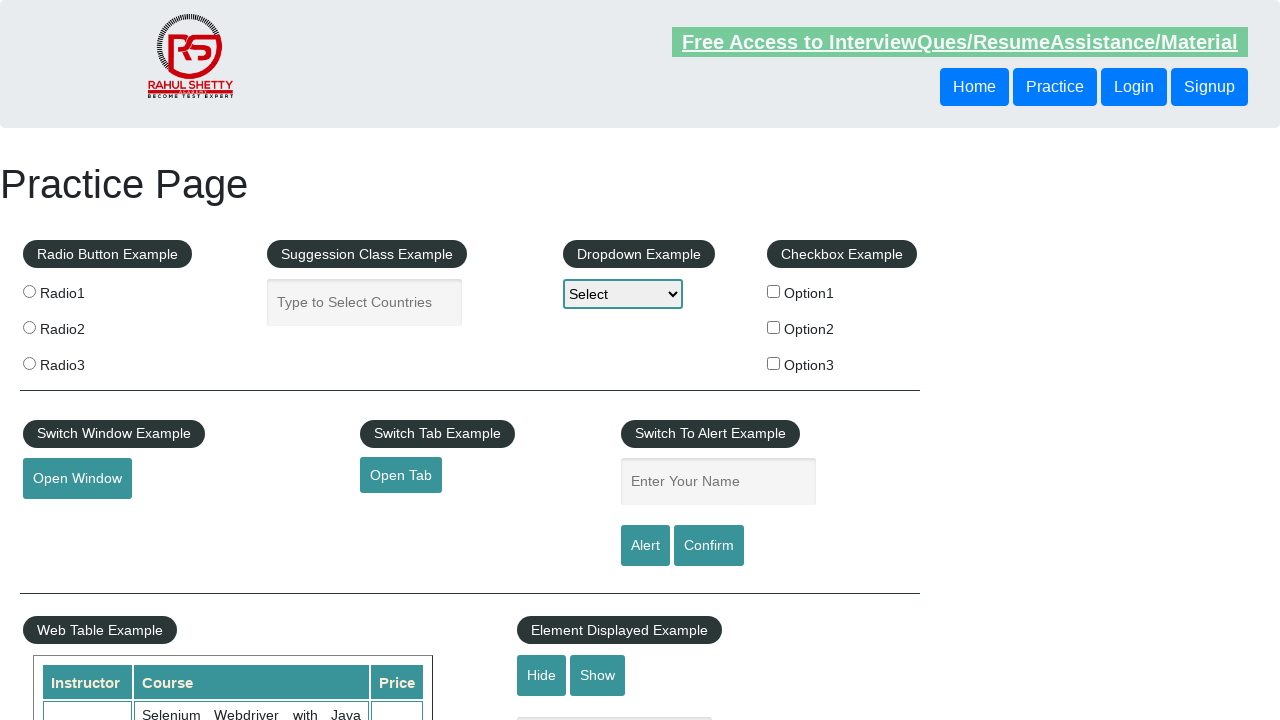